Tests drag and drop functionality by dragging an element from a source position and dropping it onto a target droppable area on the jQuery UI demo page.

Starting URL: https://jqueryui.com/resources/demos/droppable/default.html

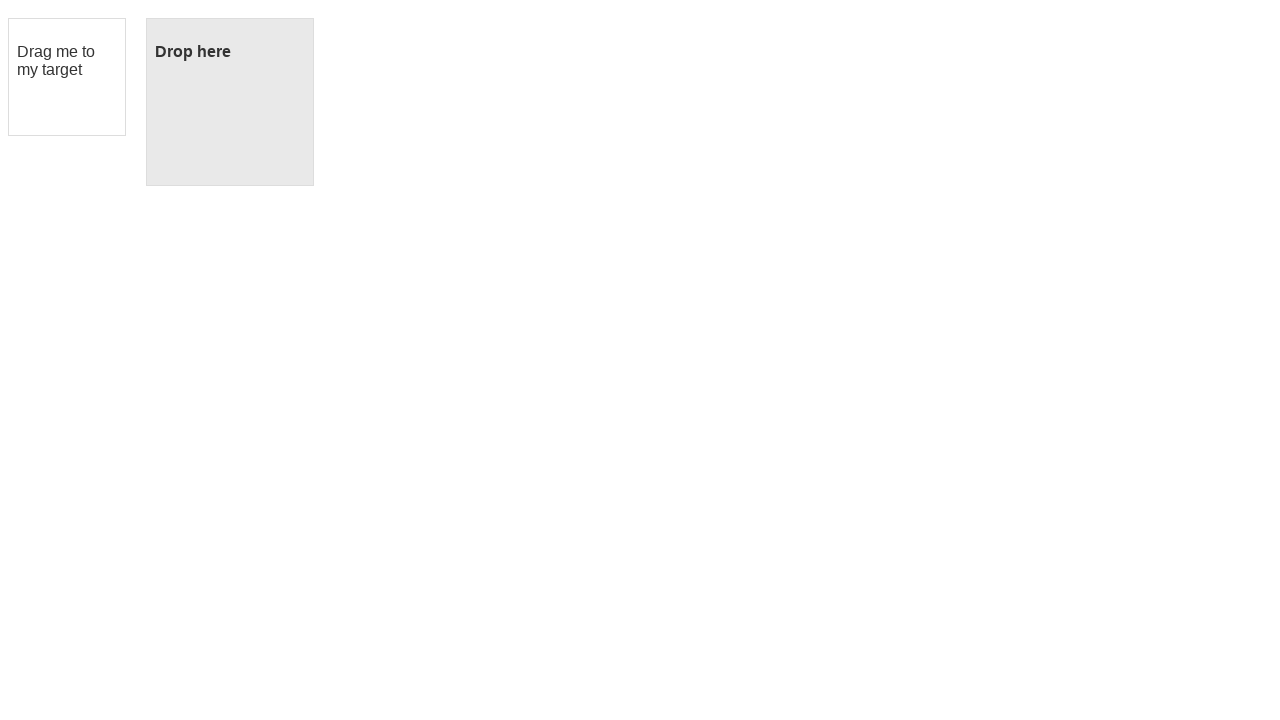

Located the draggable source element
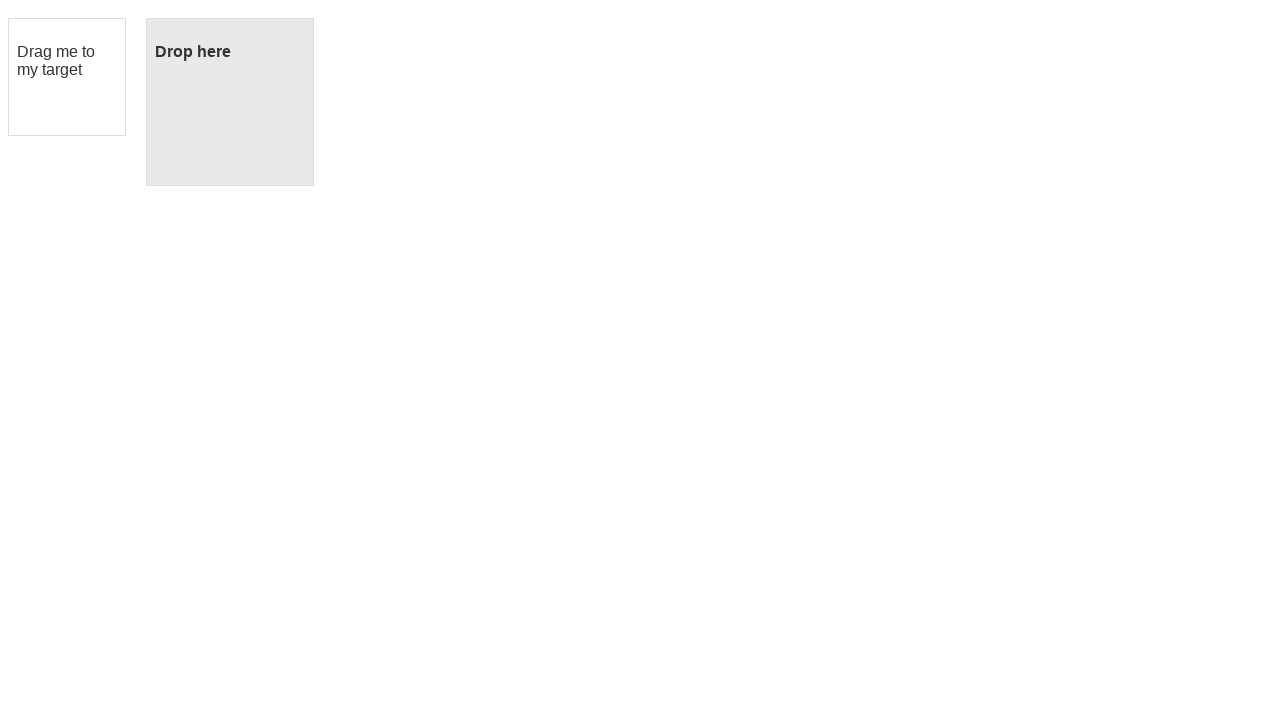

Located the droppable target element
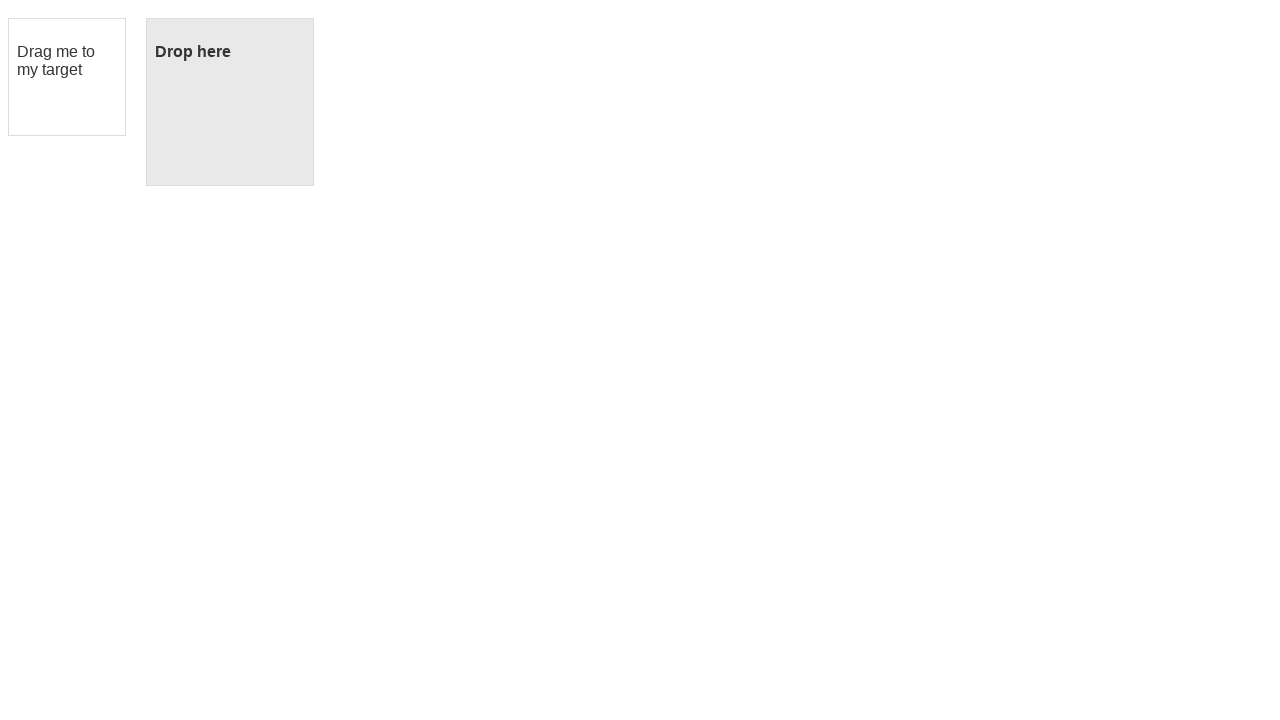

Dragged source element onto target droppable area at (230, 102)
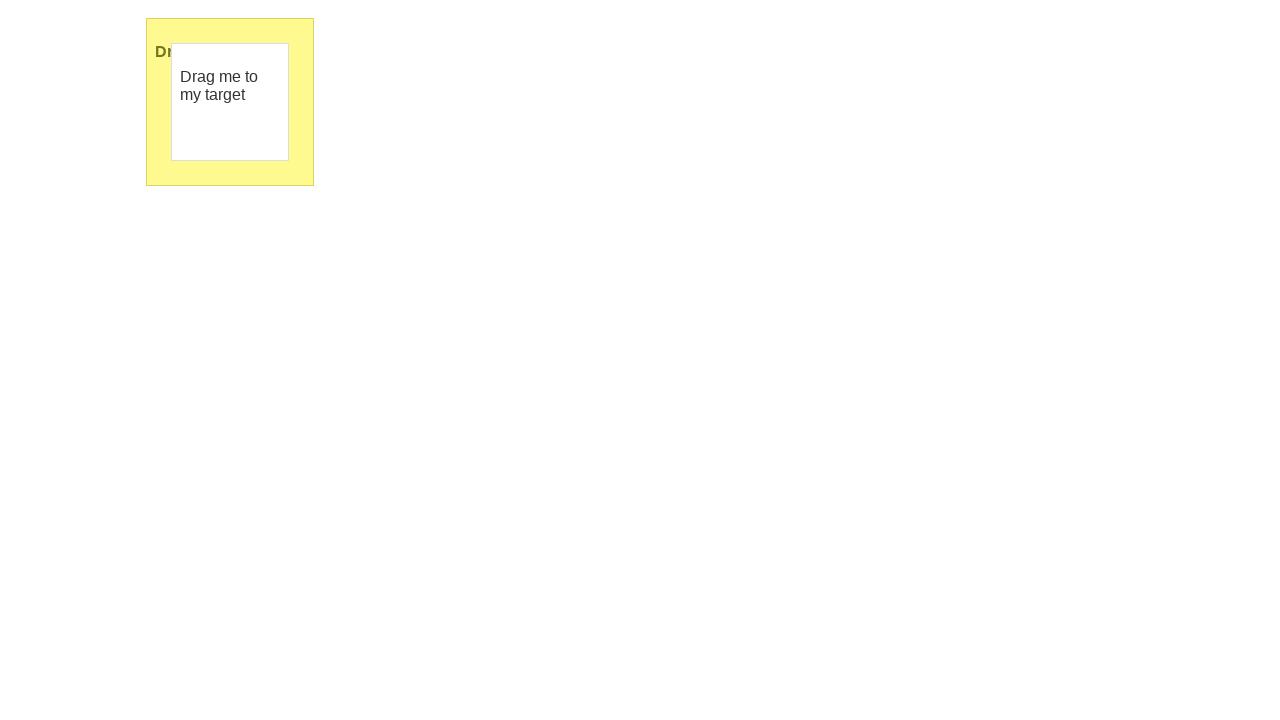

Verified drop was successful - target element now shows 'Dropped!'
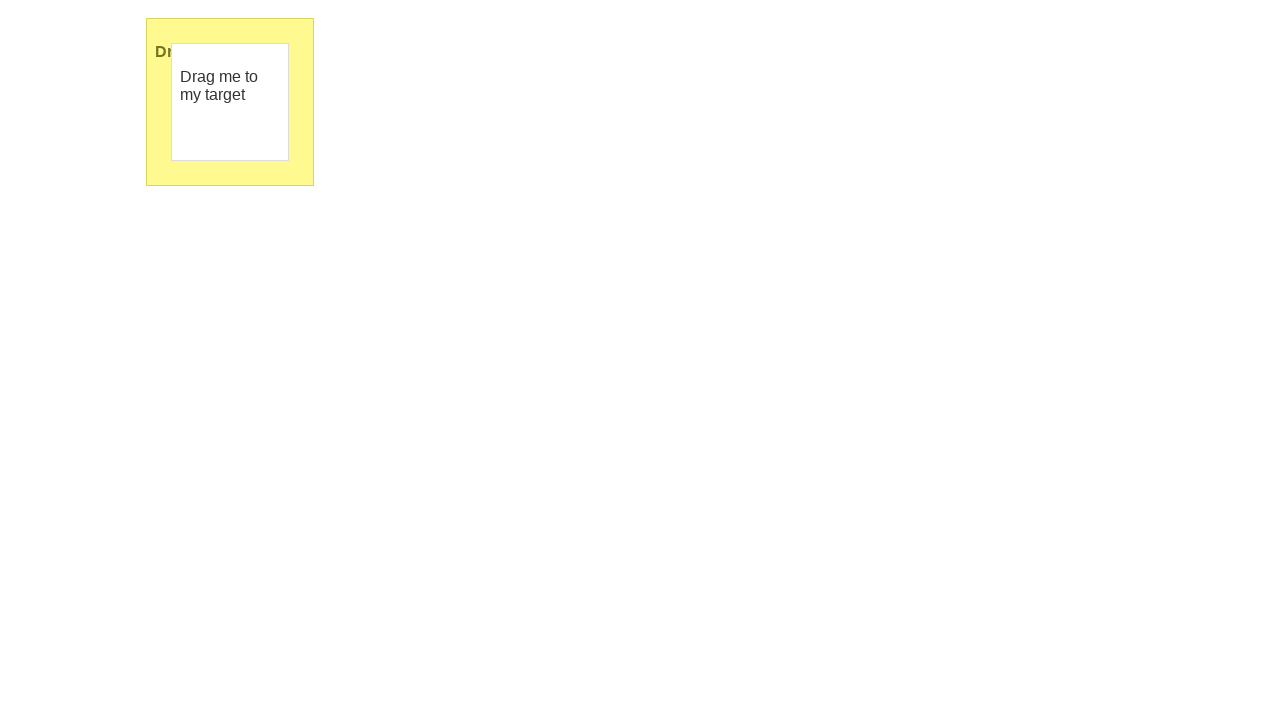

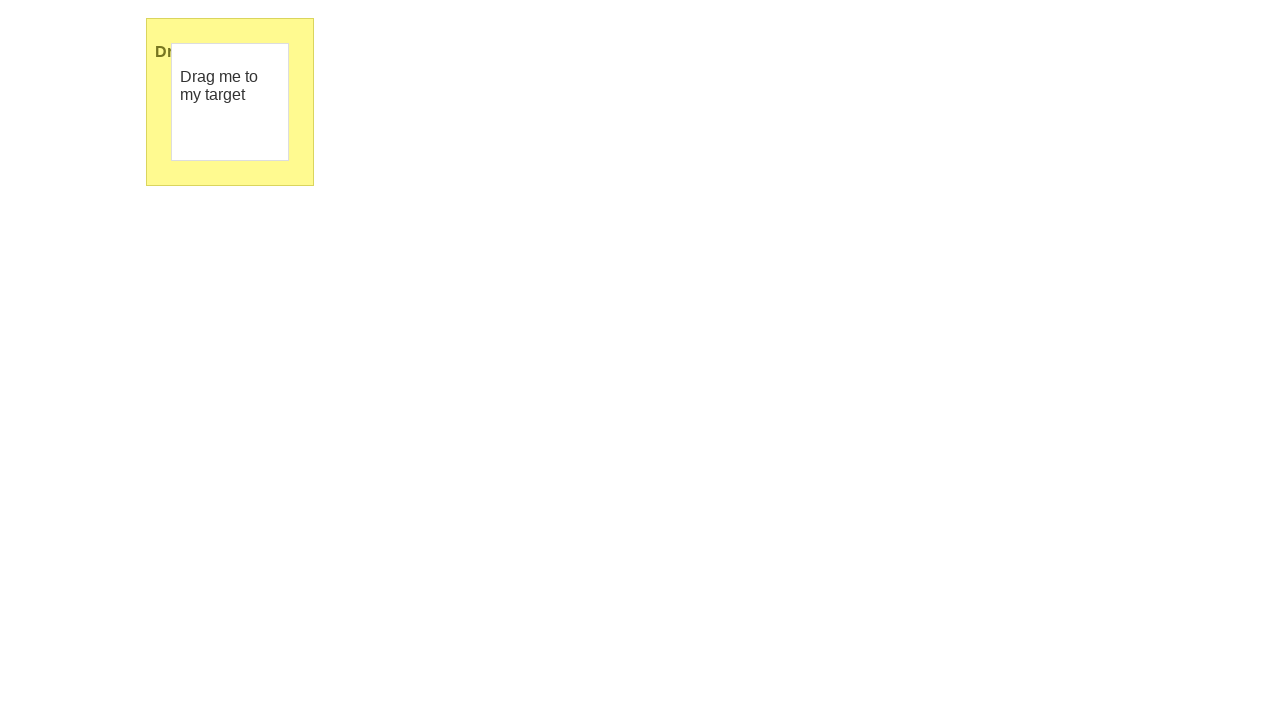